Tests handling of browser prompt alerts by navigating to an alert demo page, clicking to trigger a prompt alert, and accepting it with a custom input value

Starting URL: https://www.leafground.com/alert.xhtml

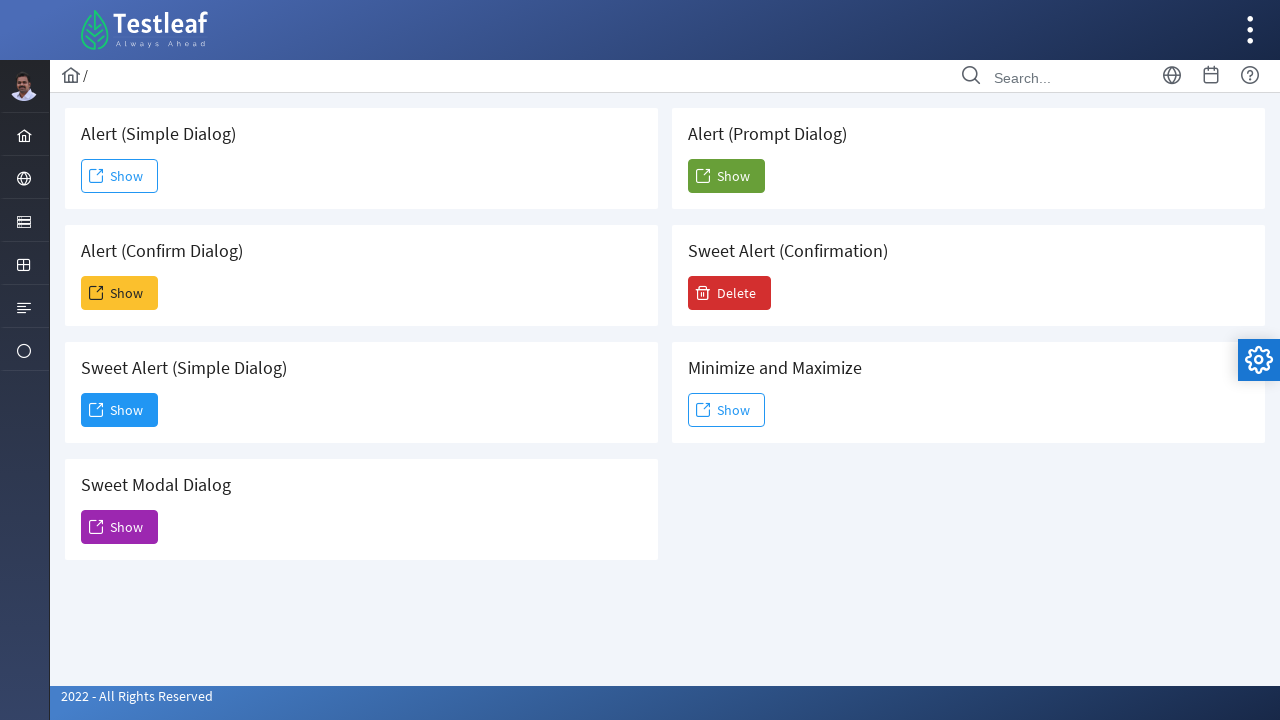

Set up dialog handler to accept prompt alerts with custom input 'TestUser'
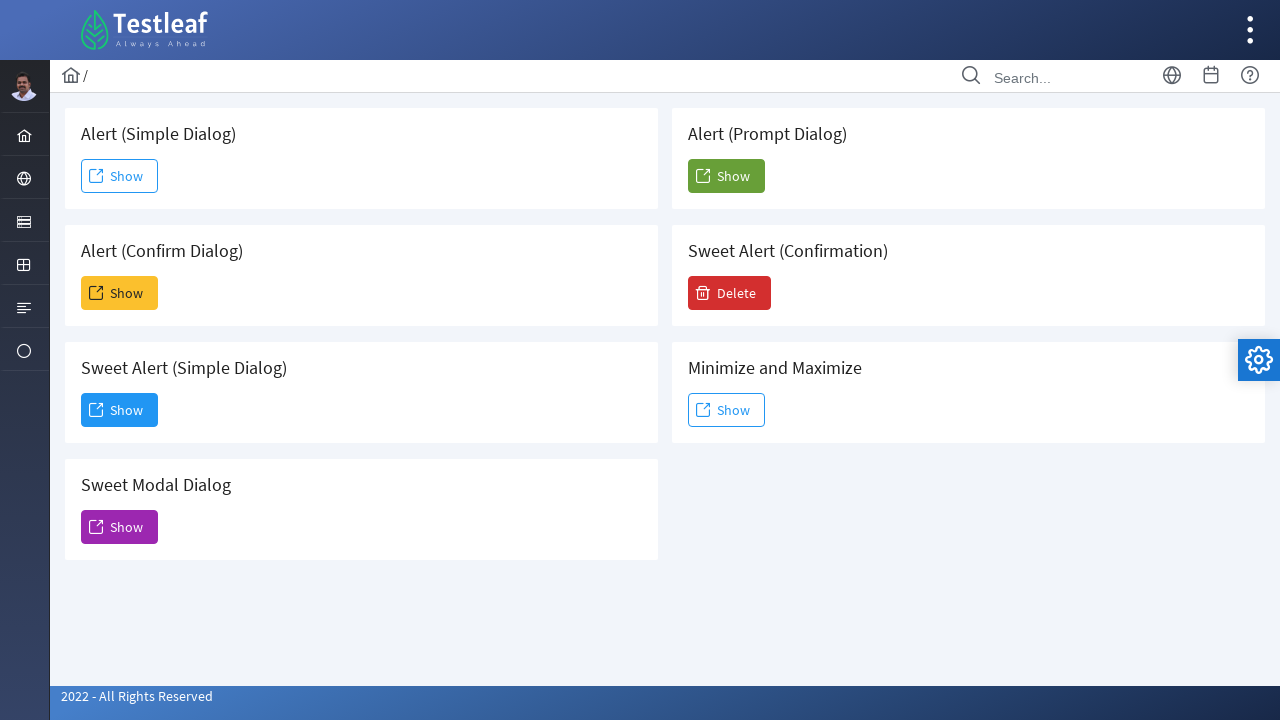

Clicked the 5th 'Show' button to trigger the prompt alert at (726, 176) on xpath=//span[text()='Show'] >> nth=4
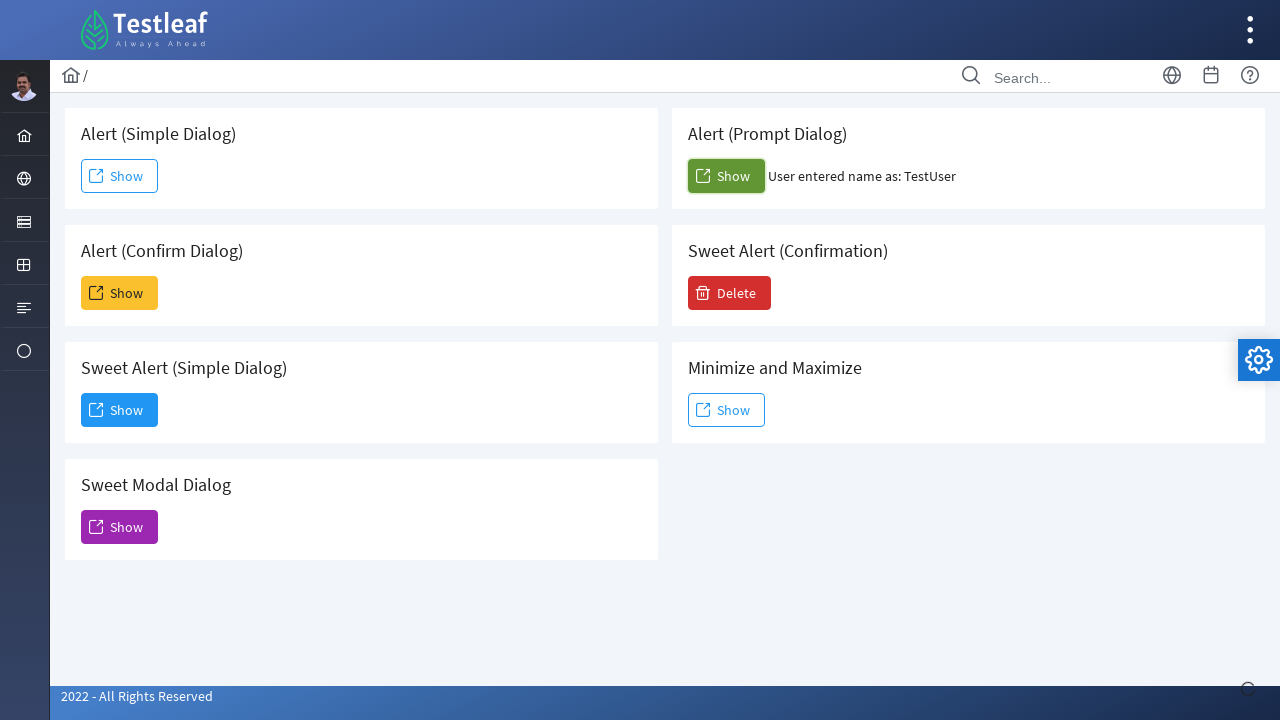

Waited for dialog handling to complete
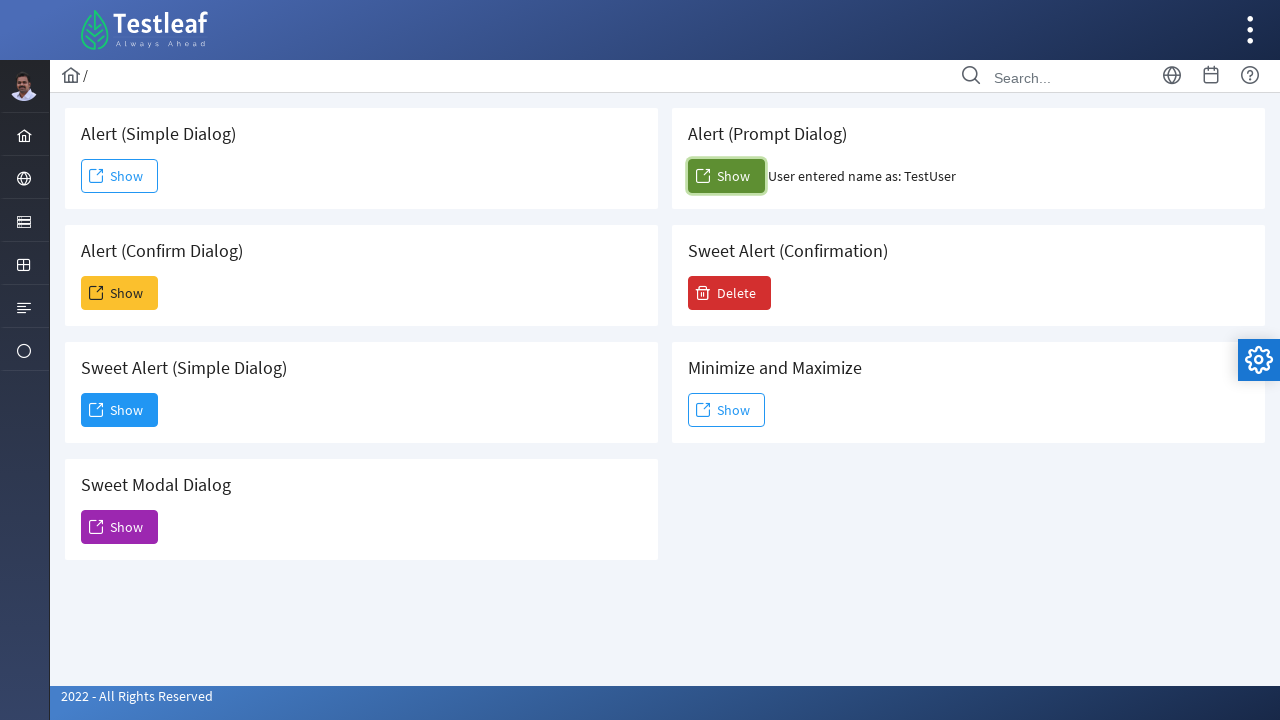

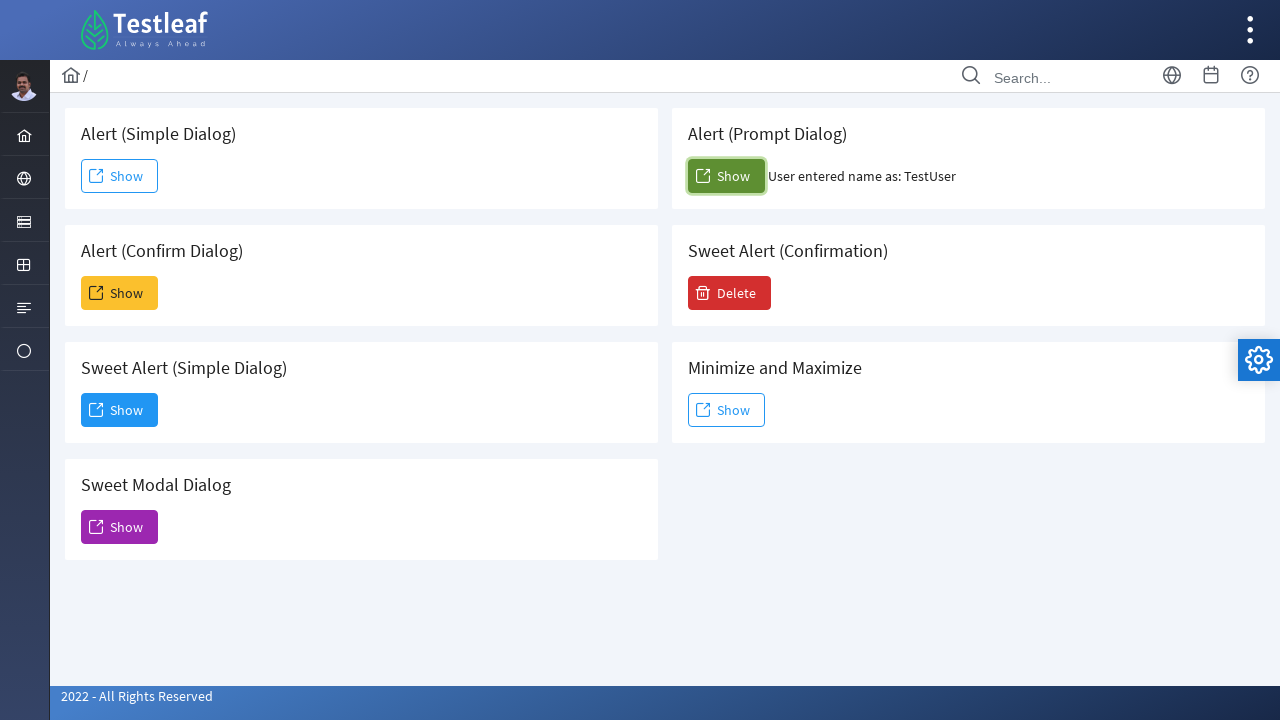